Tests mouse drag interactions on the O-RAN ecosystem page by performing two drag operations - one moving in positive direction (100,100 to 300,300) and another in negative direction.

Starting URL: https://www.o-ran.org/o-ran-ecosystem

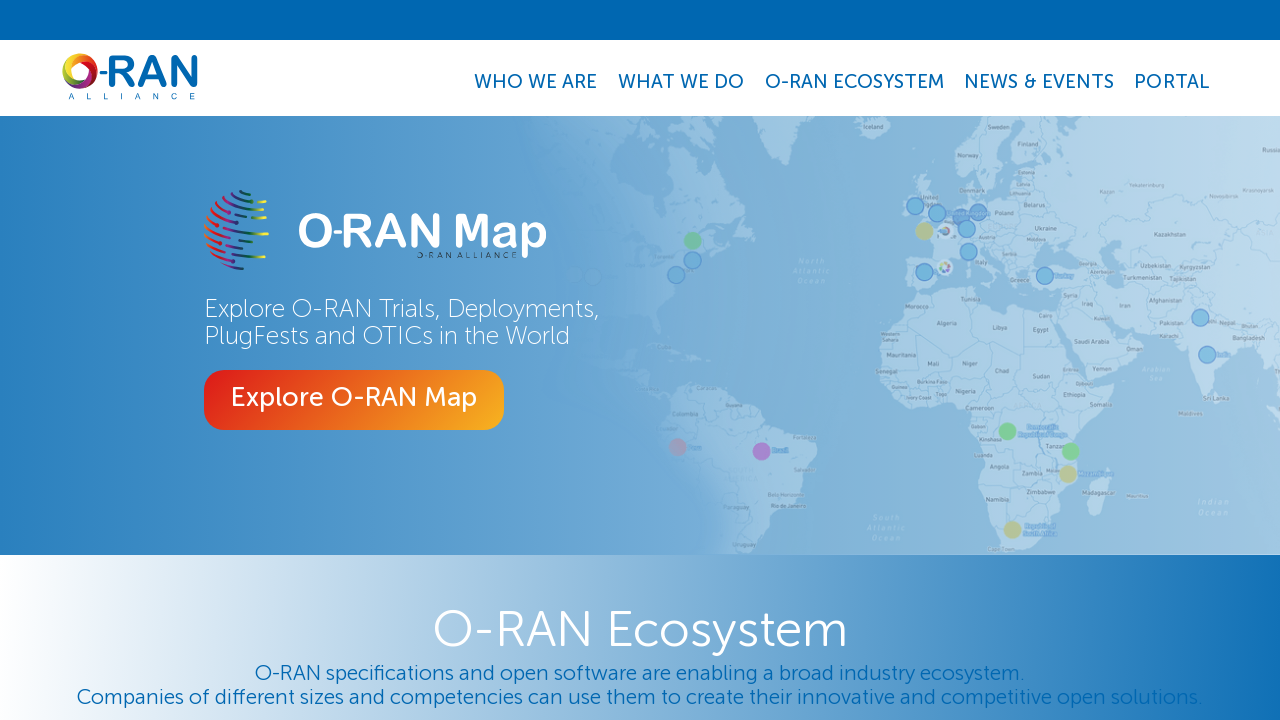

Mouse button pressed down to start drag operation at (0, 0)
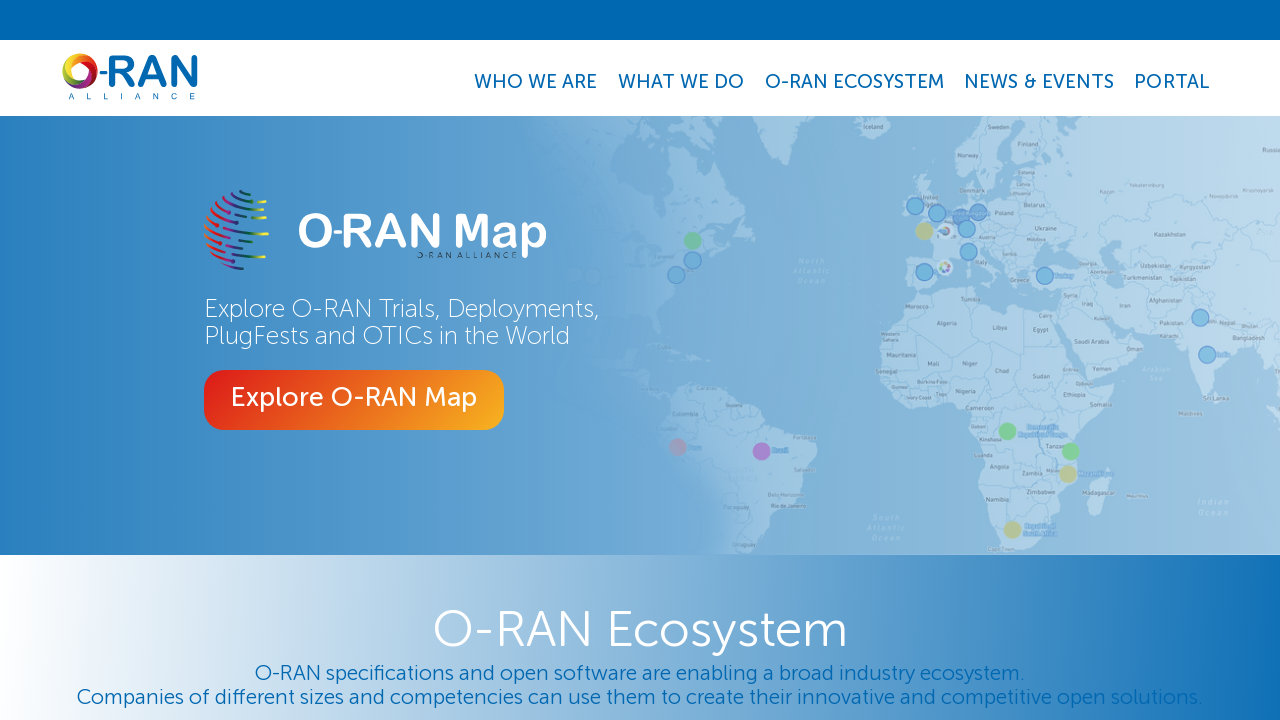

Mouse moved to position (100, 100) at (100, 100)
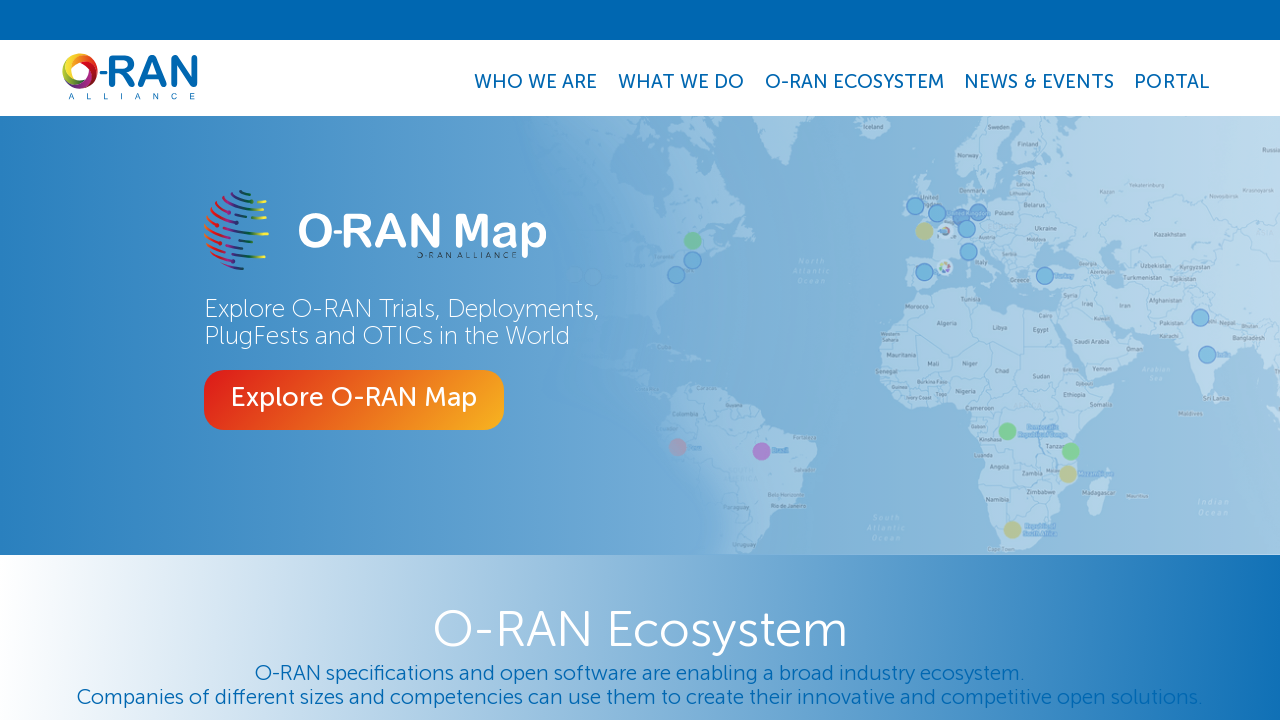

Mouse moved to position (200, 200) at (200, 200)
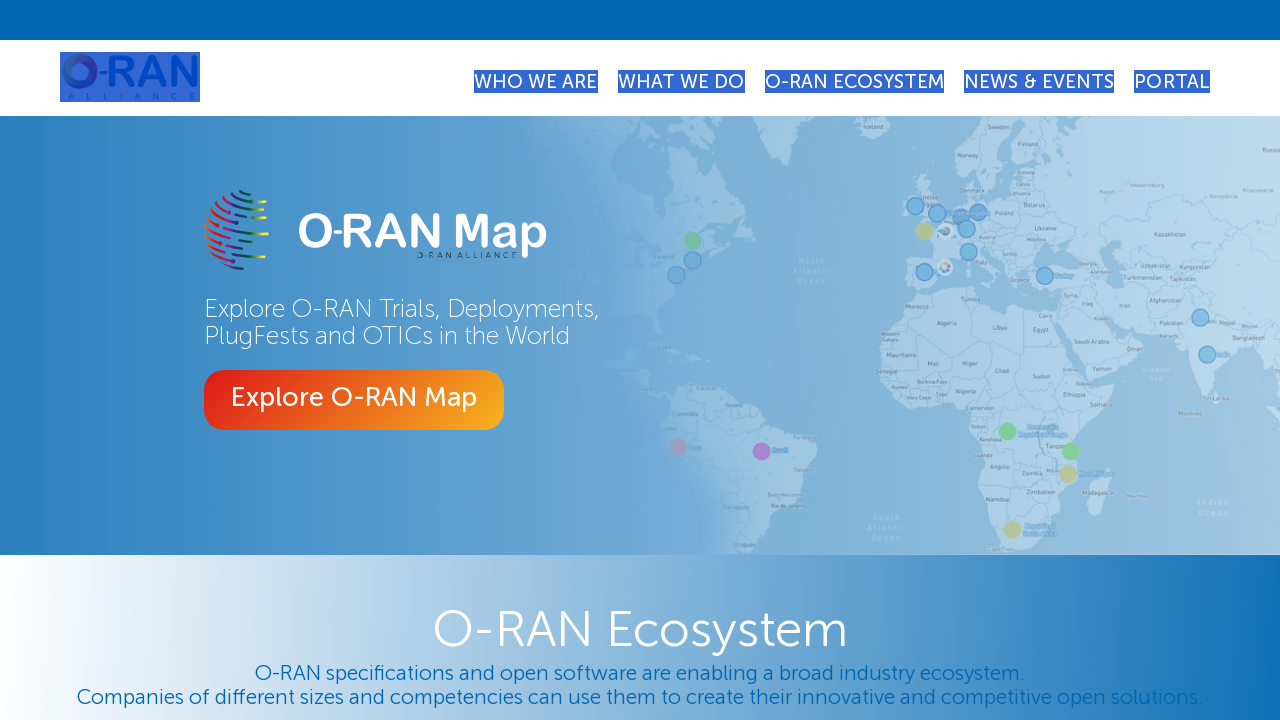

Mouse moved to position (300, 300) - positive direction drag complete at (300, 300)
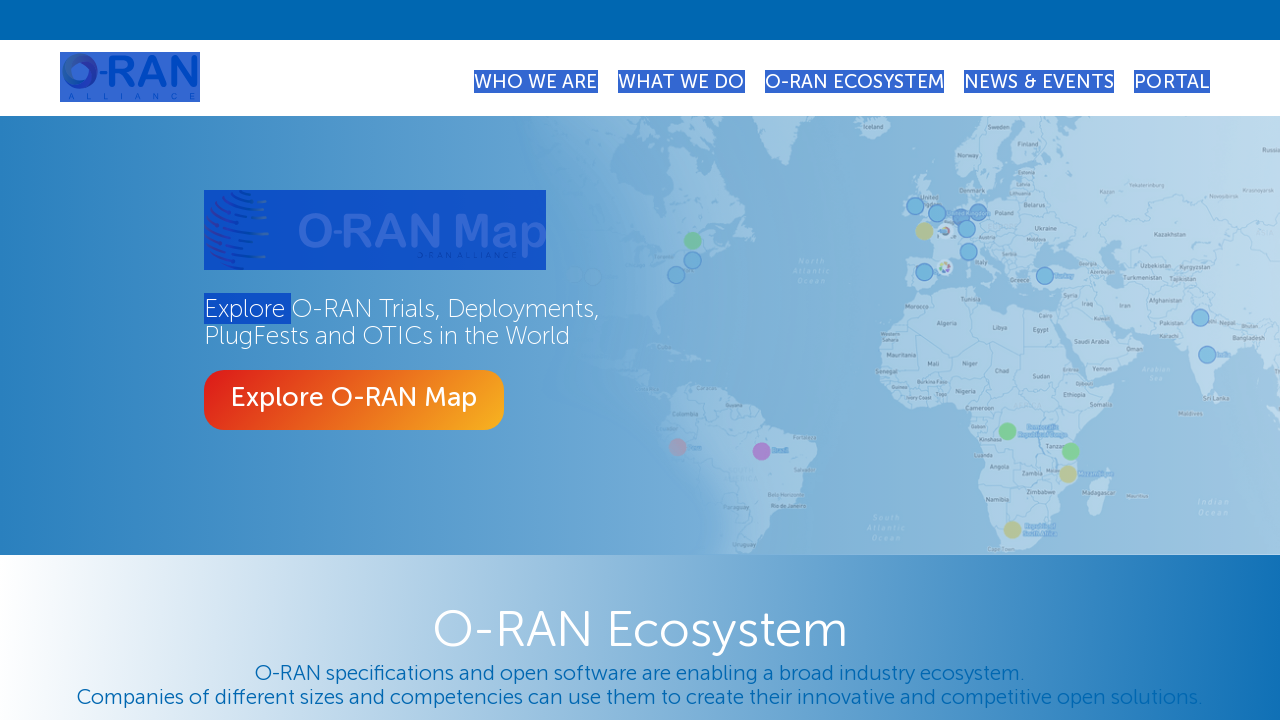

Mouse button released, ending positive direction drag at (300, 300)
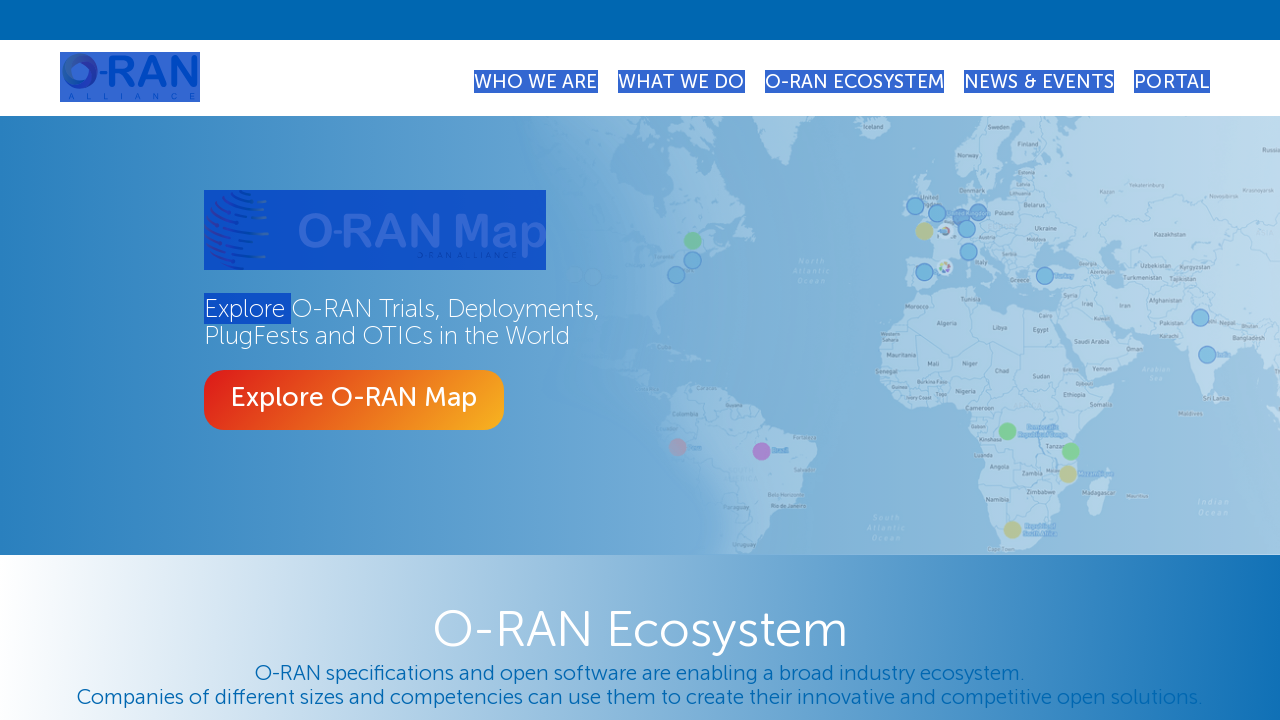

Mouse button pressed down to start second drag operation at (300, 300)
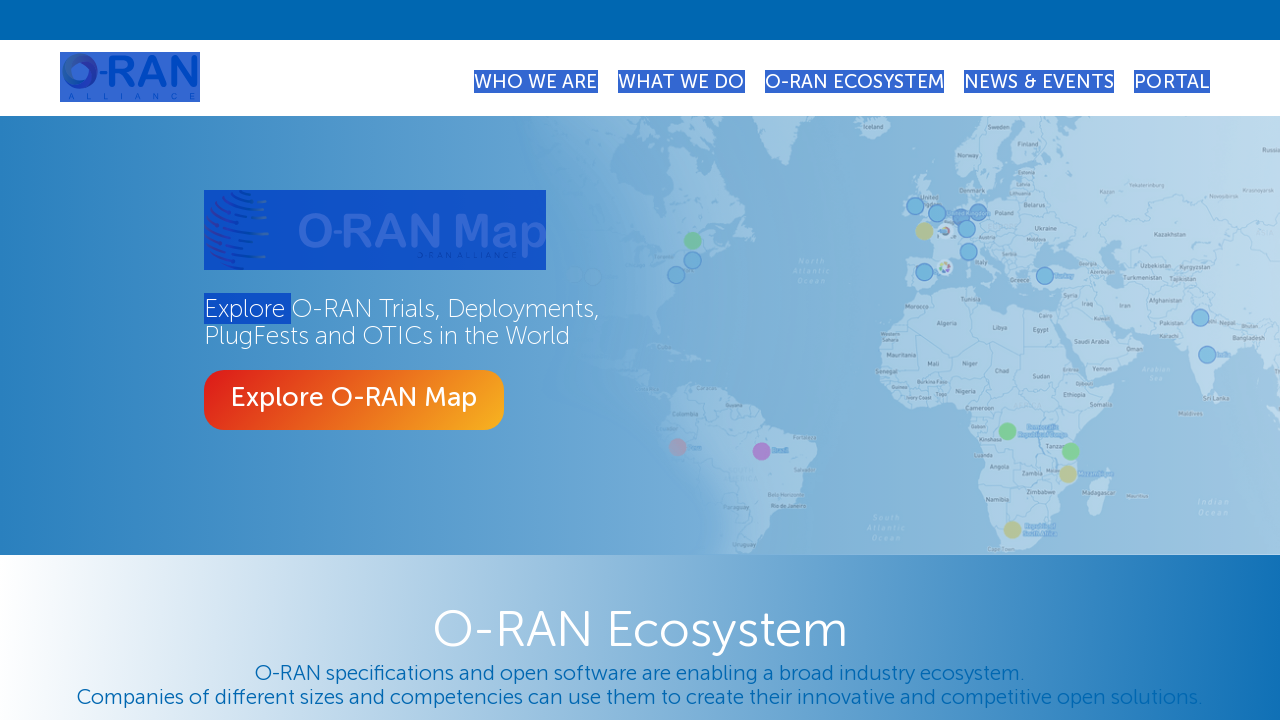

Mouse moved to position (-100, -100) at (-100, -100)
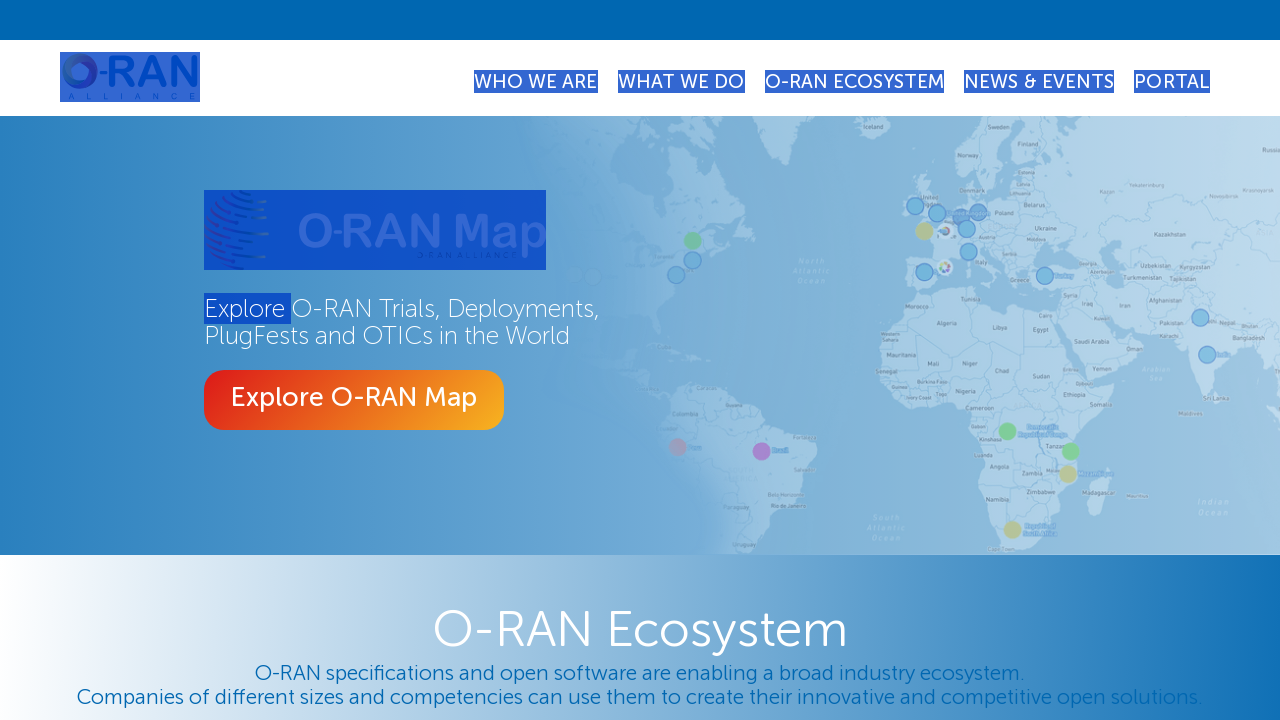

Mouse moved to position (-200, -200) at (-200, -200)
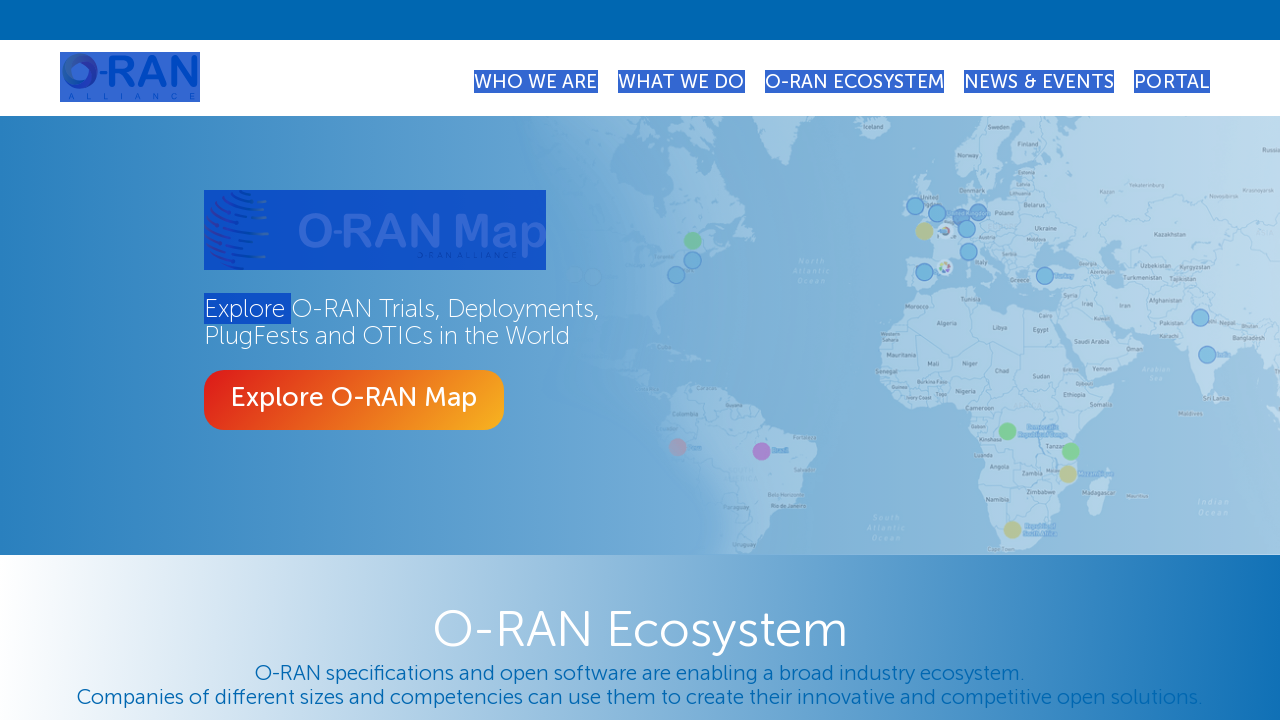

Mouse moved to position (-300, -300) - negative direction drag complete at (-300, -300)
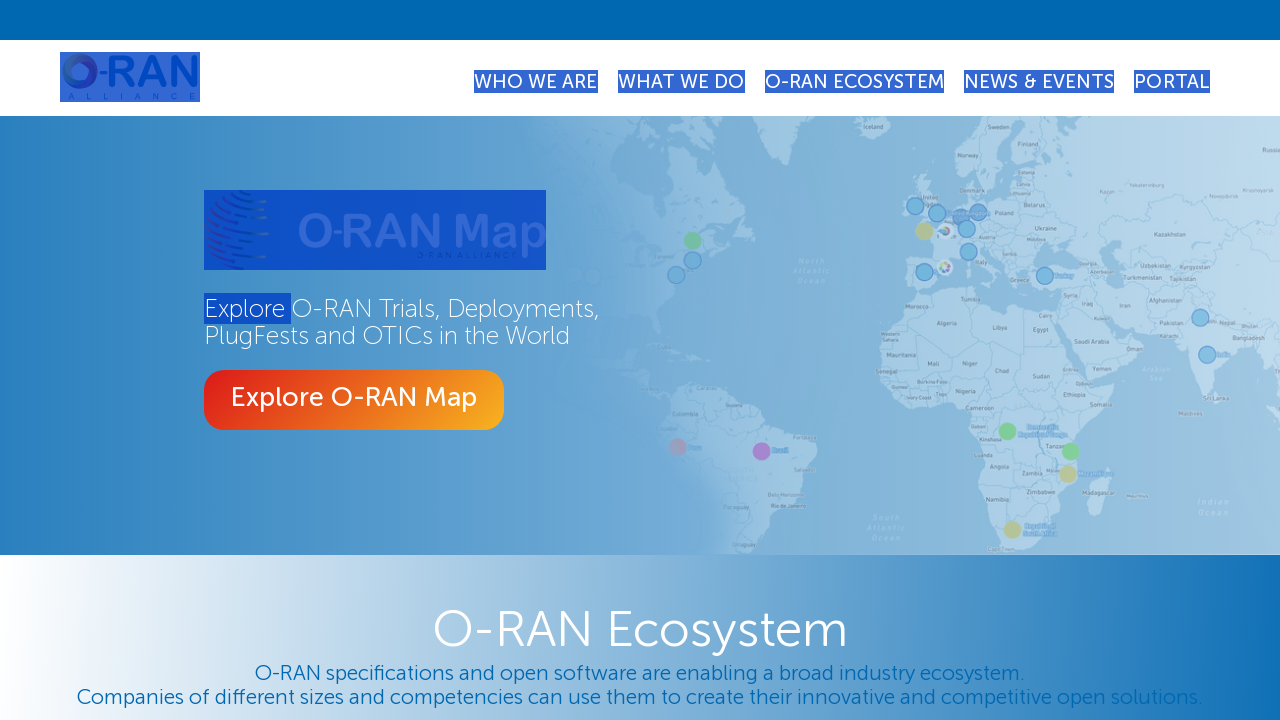

Mouse button released, ending negative direction drag at (-300, -300)
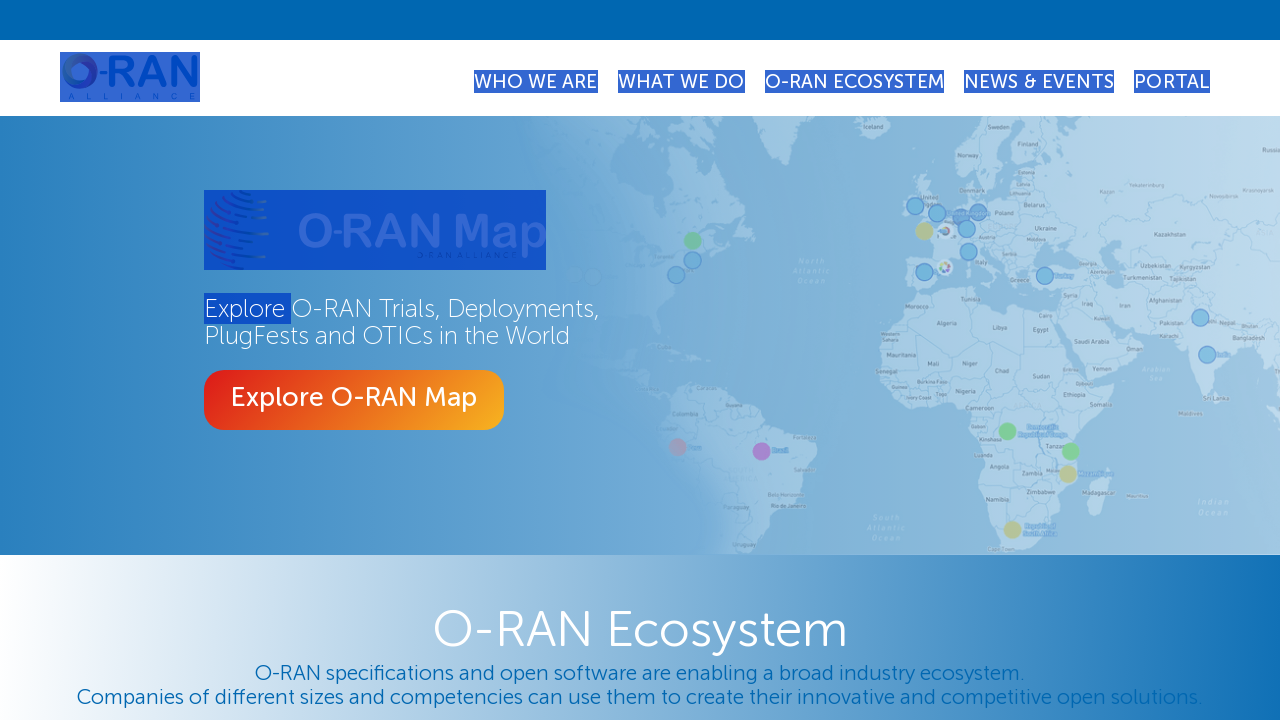

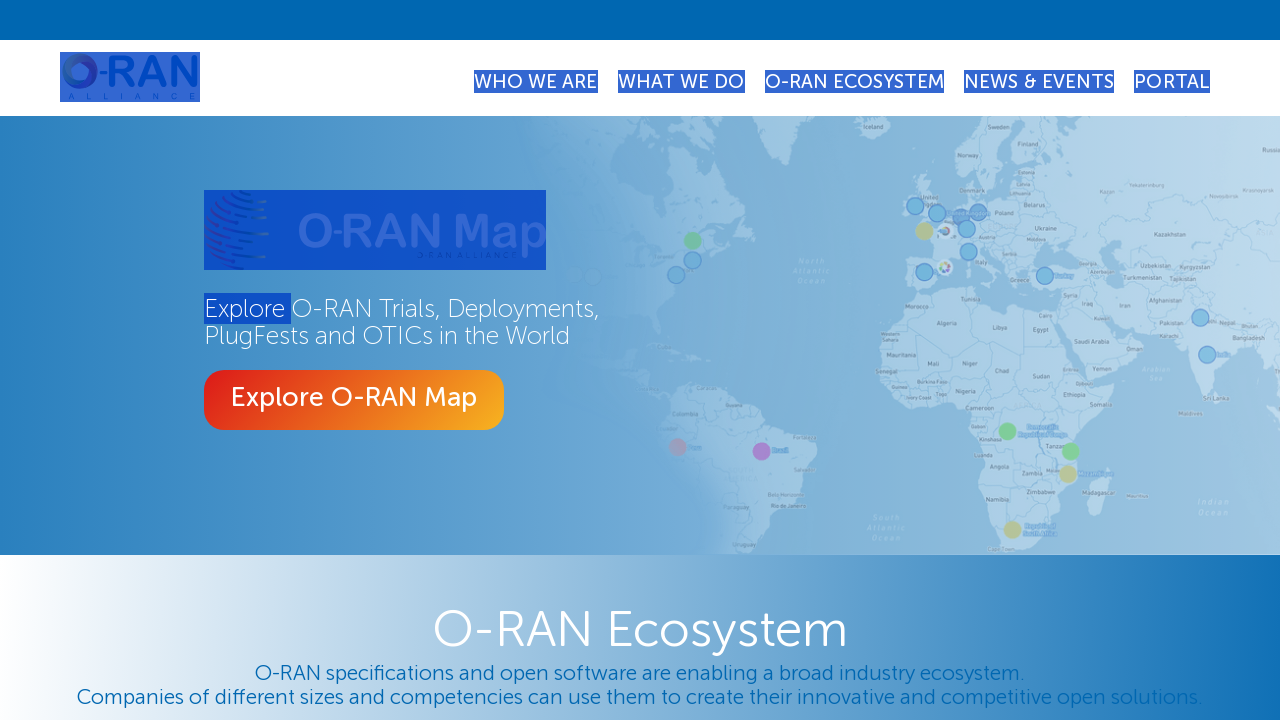